Navigates to UCI Machine Learning Repository homepage and clicks on View Datasets to browse available datasets.

Starting URL: https://archive.ics.uci.edu/

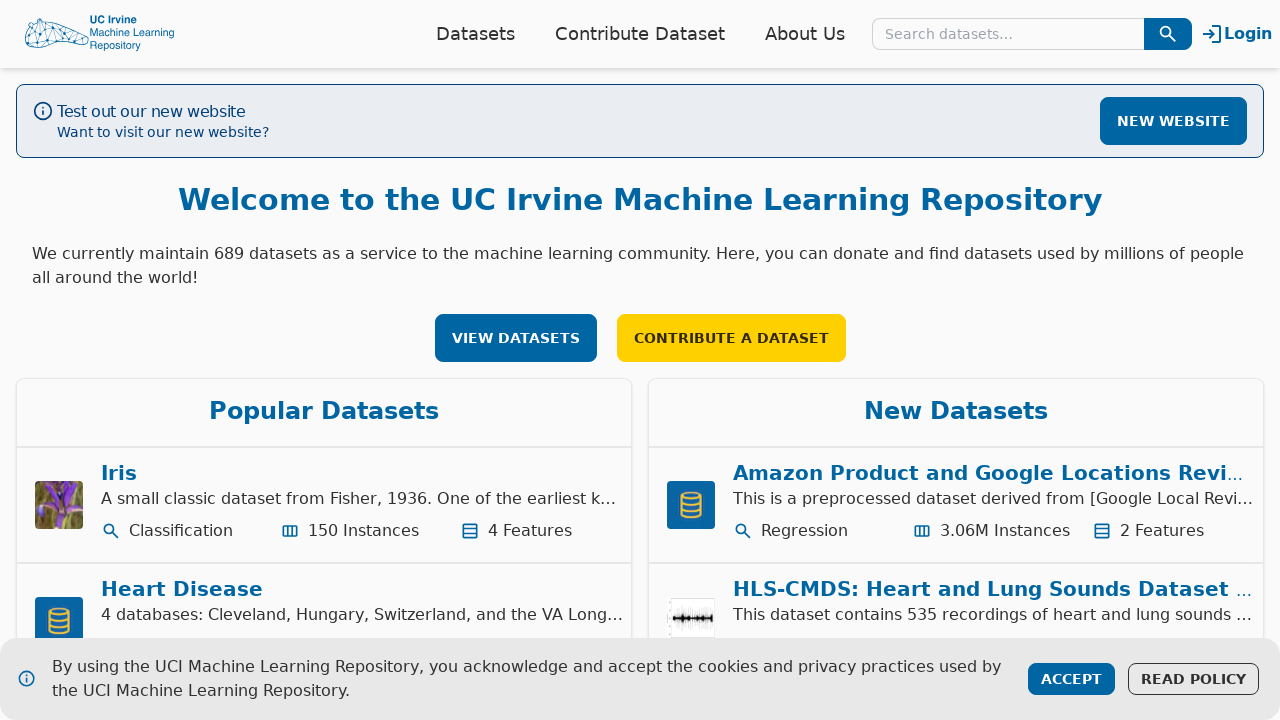

Clicked View Datasets button at (516, 338) on a:has-text('View')
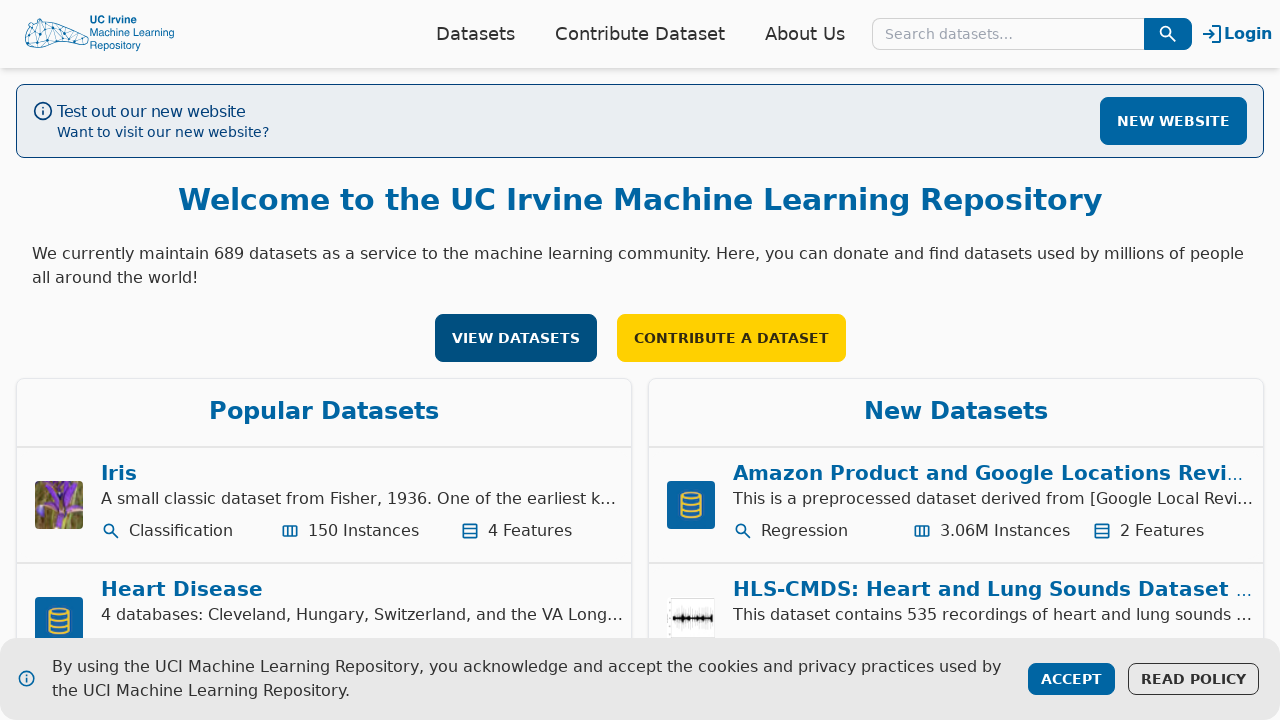

Dataset listings loaded
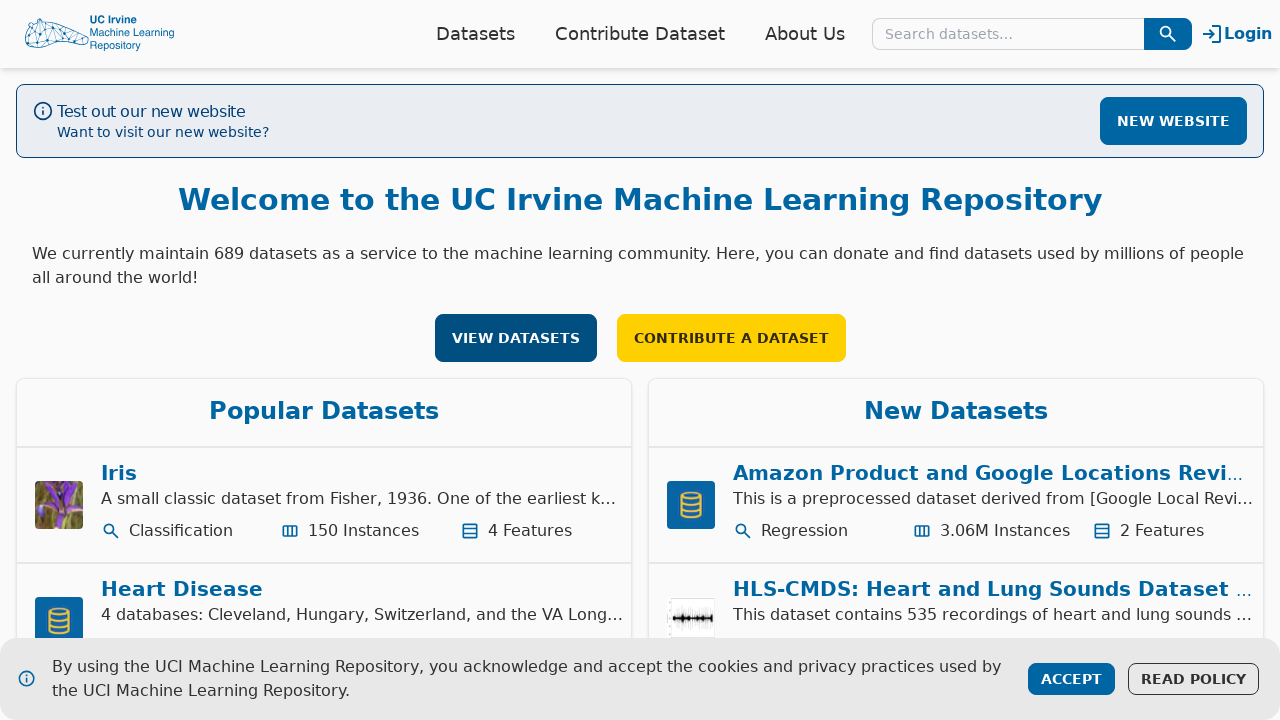

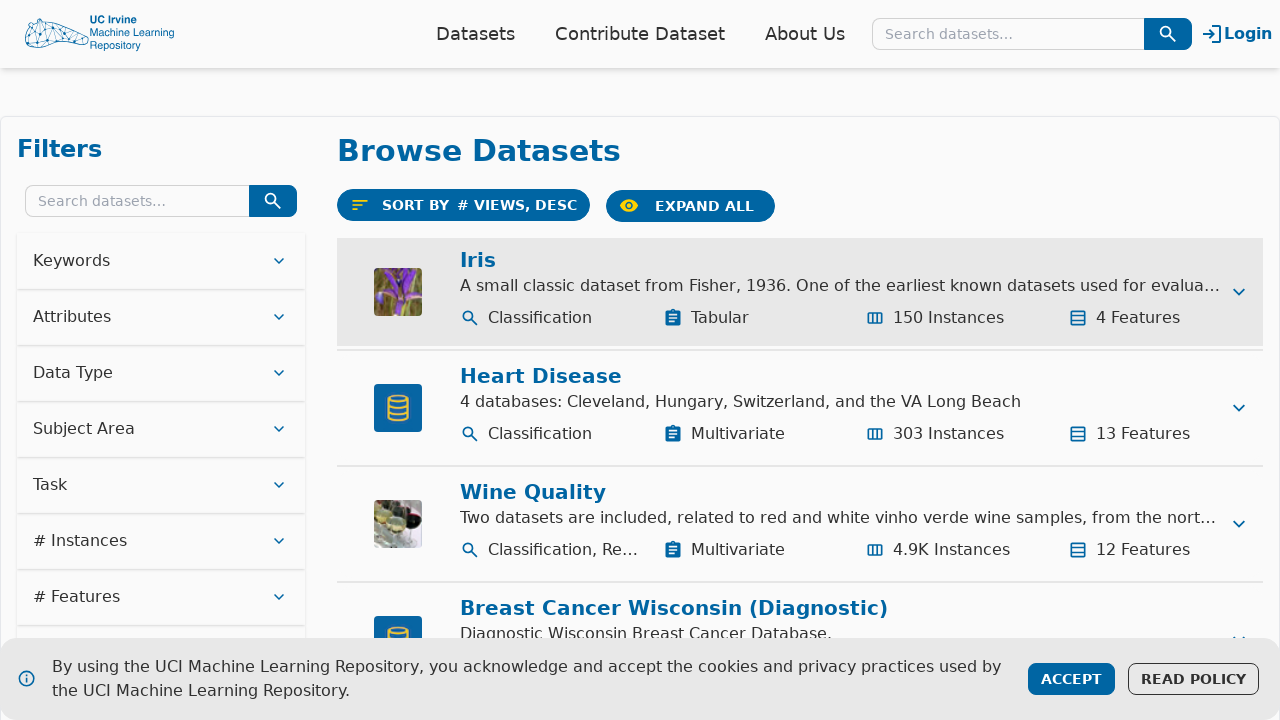